Tests adding todo items by filling the input field and pressing Enter, verifying items appear in the list

Starting URL: https://demo.playwright.dev/todomvc

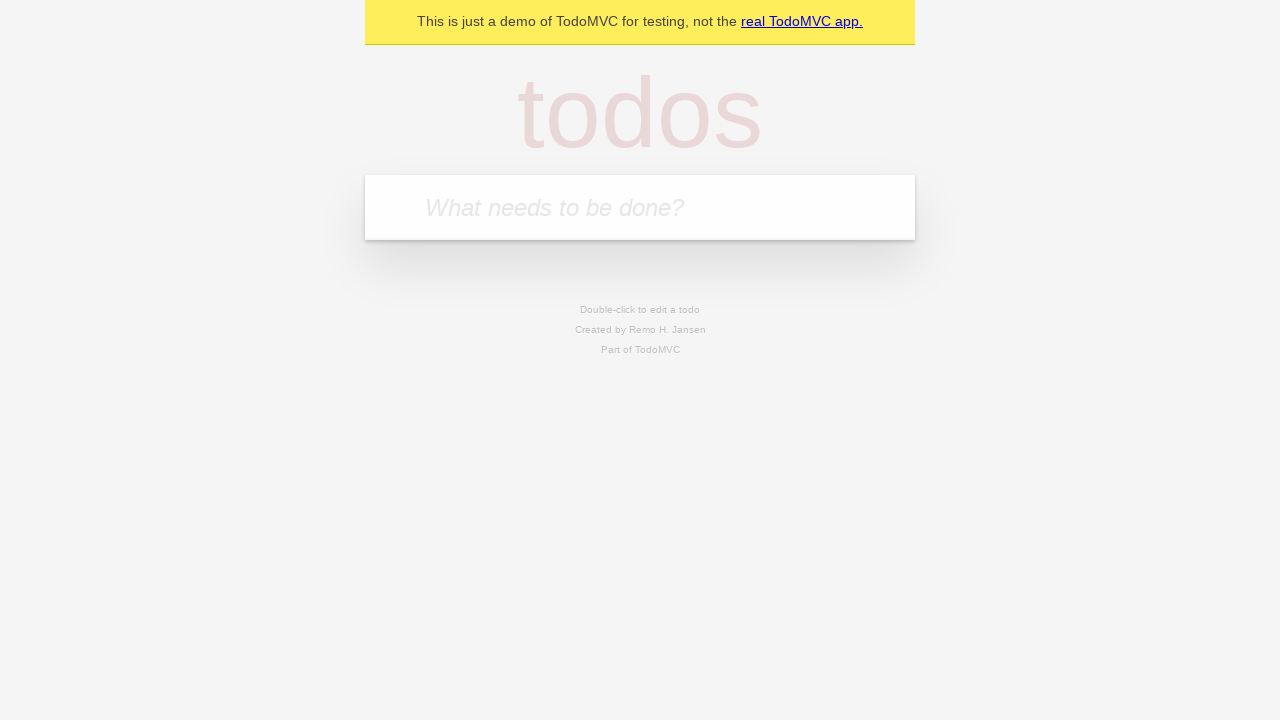

Filled todo input field with 'buy some cheese' on internal:attr=[placeholder="What needs to be done?"i]
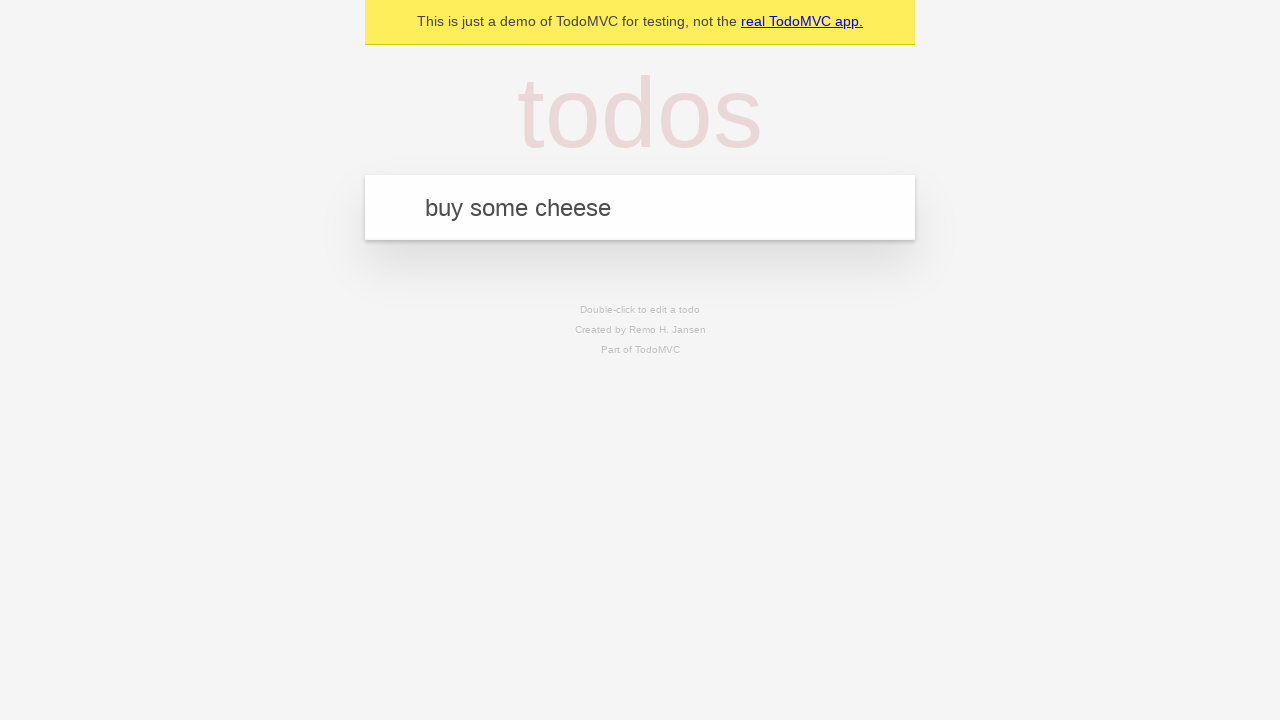

Pressed Enter to add first todo item on internal:attr=[placeholder="What needs to be done?"i]
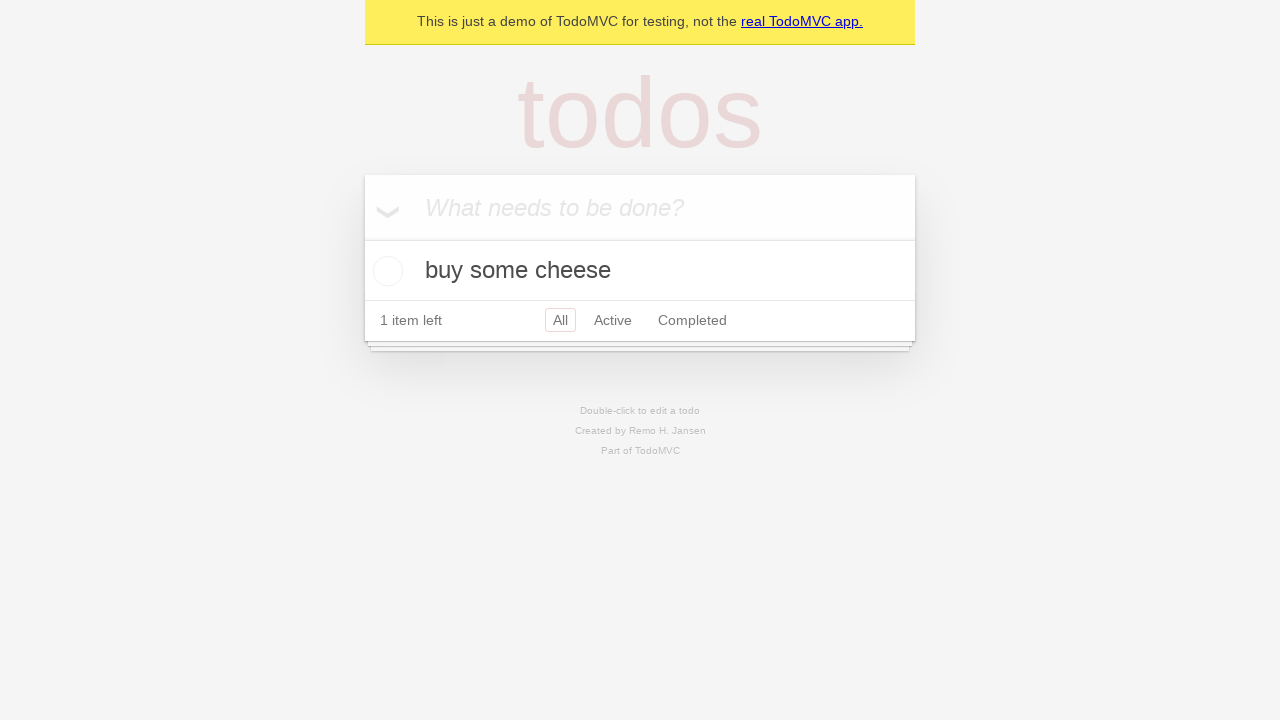

Waited for first todo item to appear in list
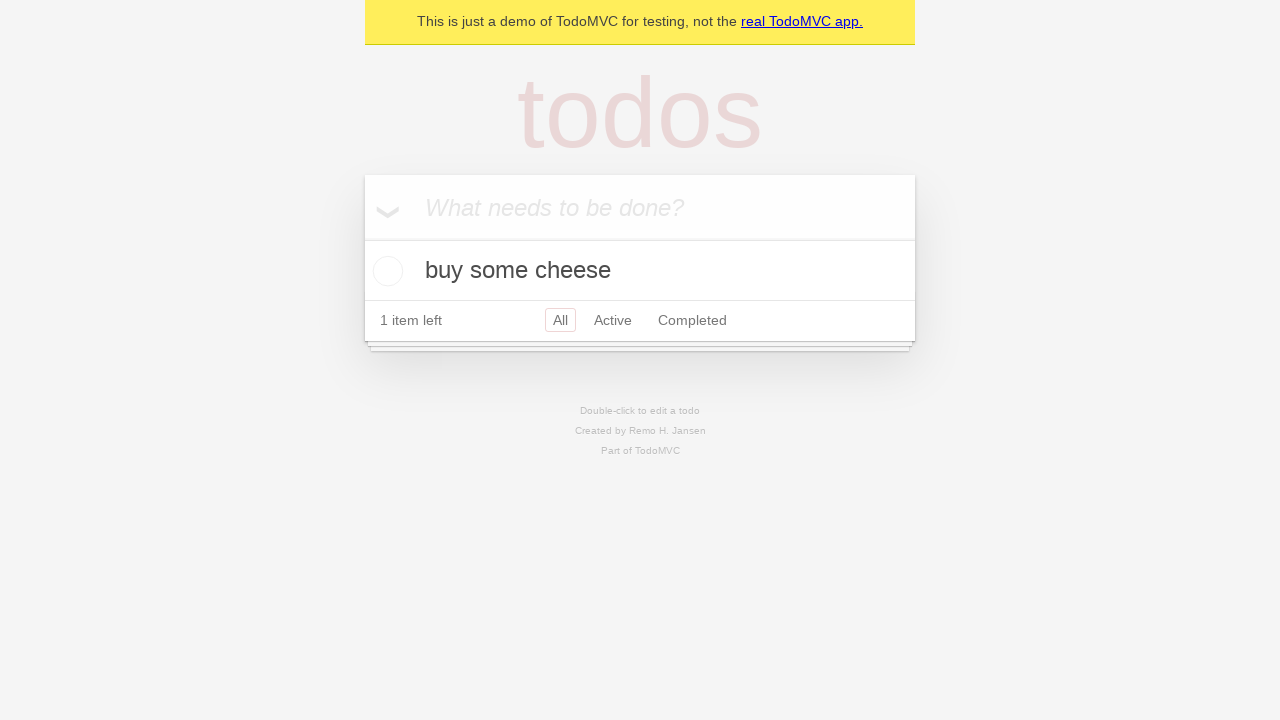

Filled todo input field with 'feed the cat' on internal:attr=[placeholder="What needs to be done?"i]
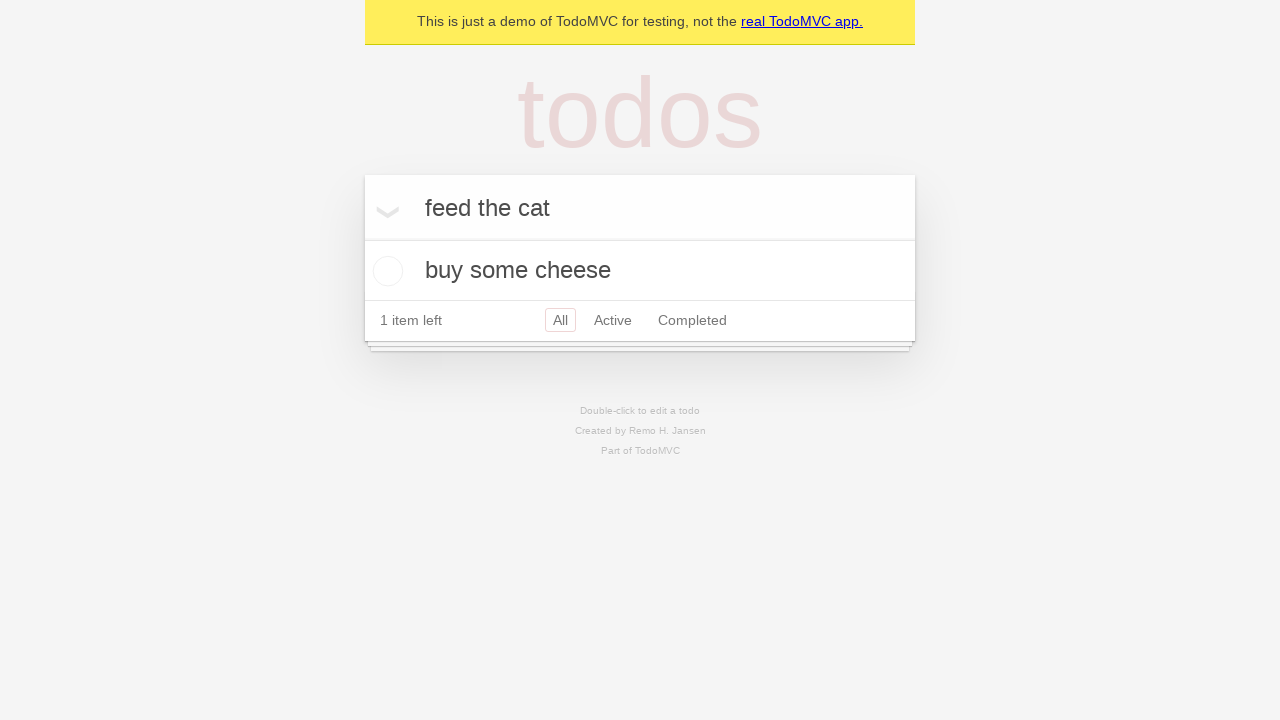

Pressed Enter to add second todo item on internal:attr=[placeholder="What needs to be done?"i]
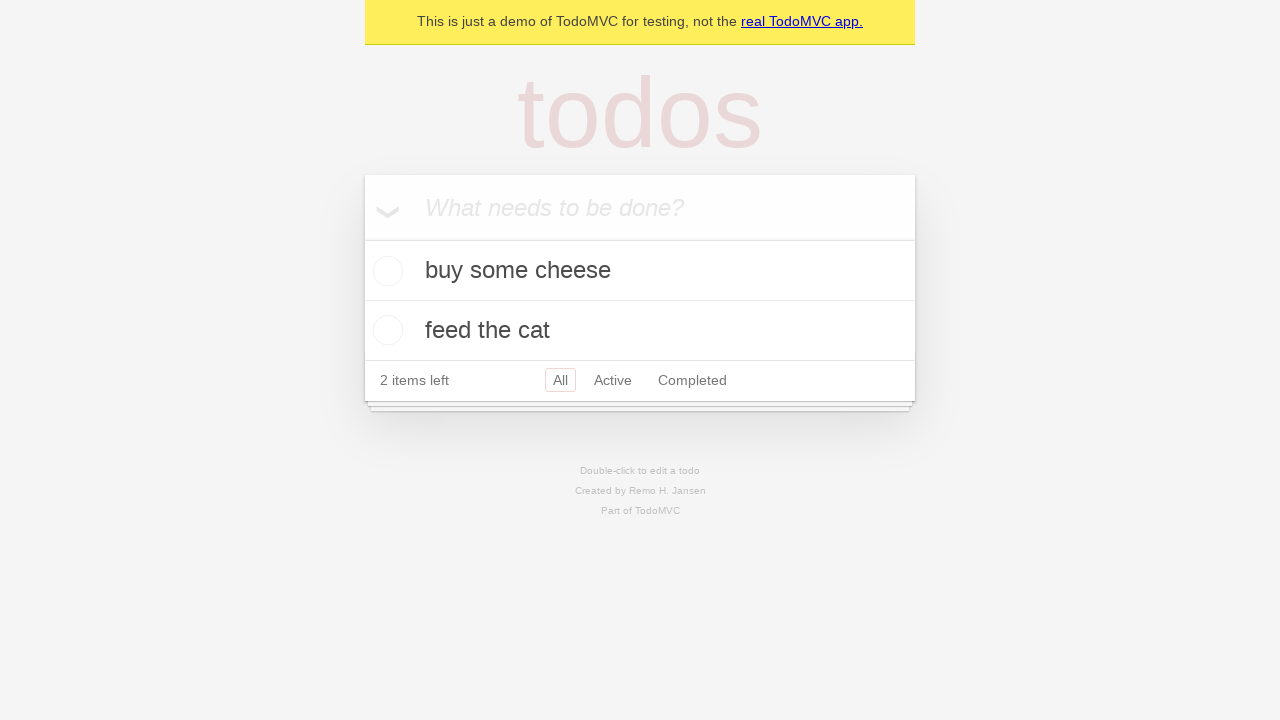

Verified both todo items are now visible in the list
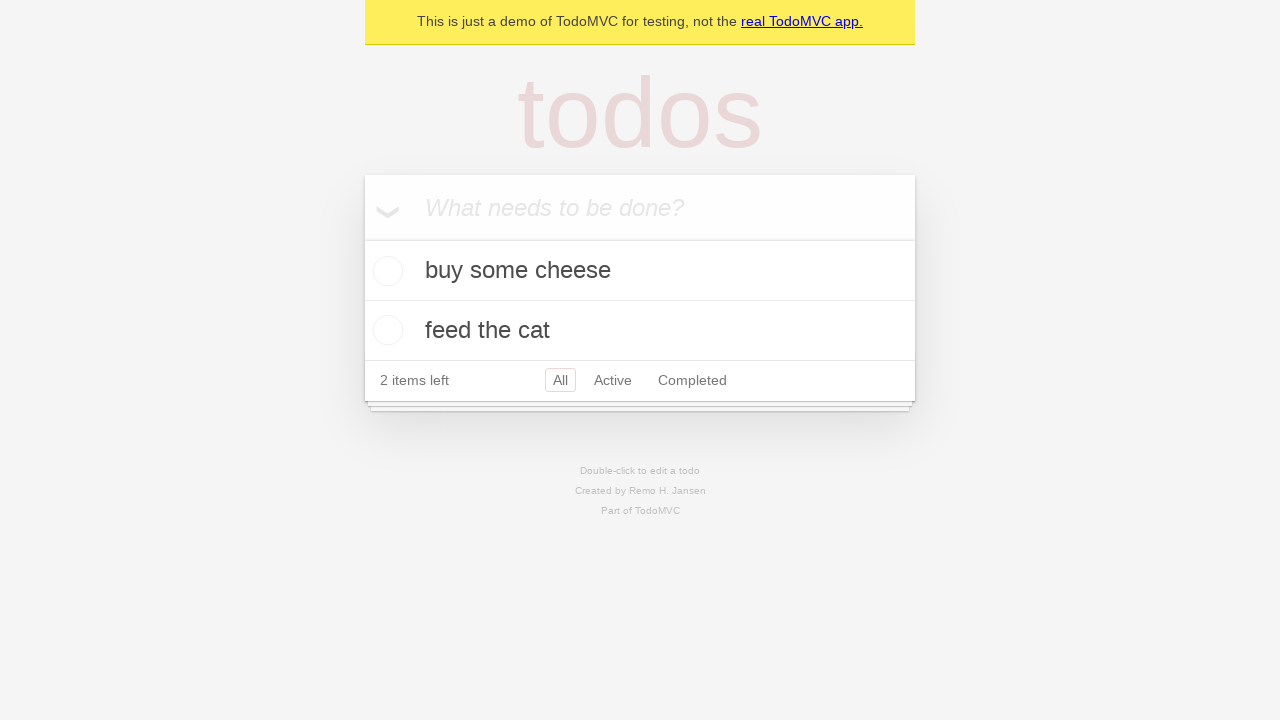

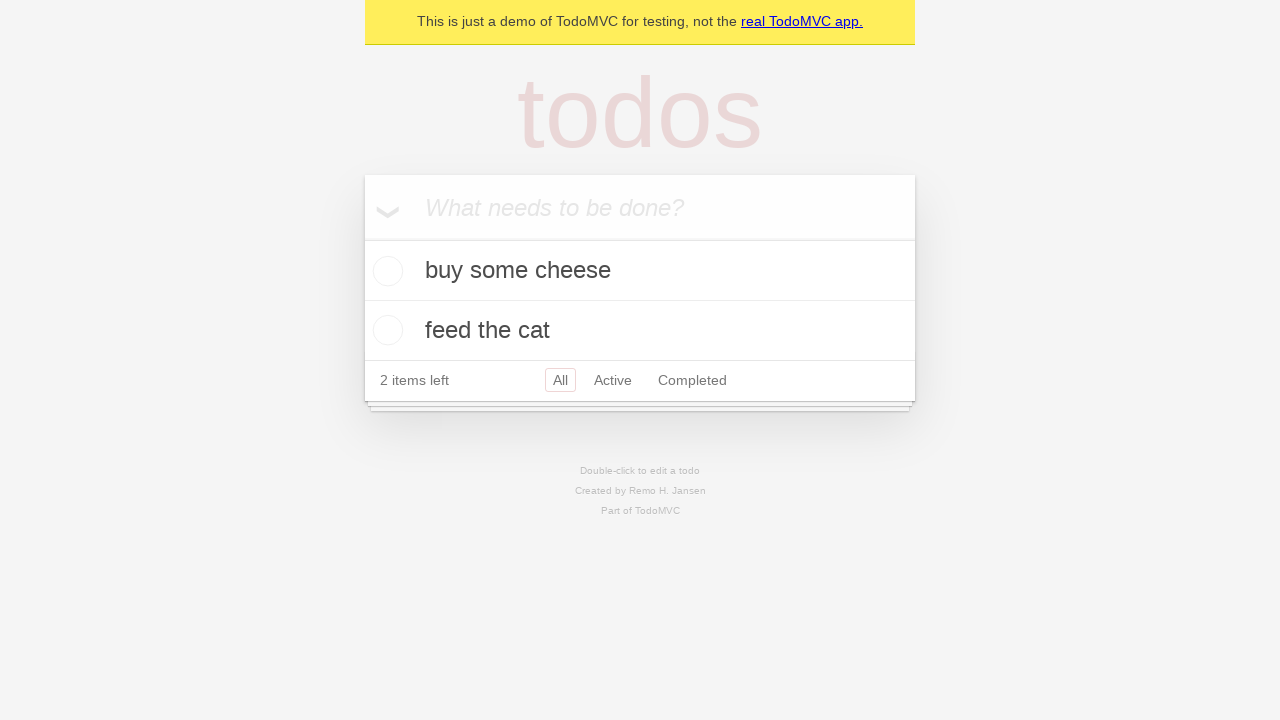